Solves a mathematical puzzle by extracting a value from an element attribute, calculating a result, and submitting the form with checkboxes

Starting URL: https://suninjuly.github.io/get_attribute.html

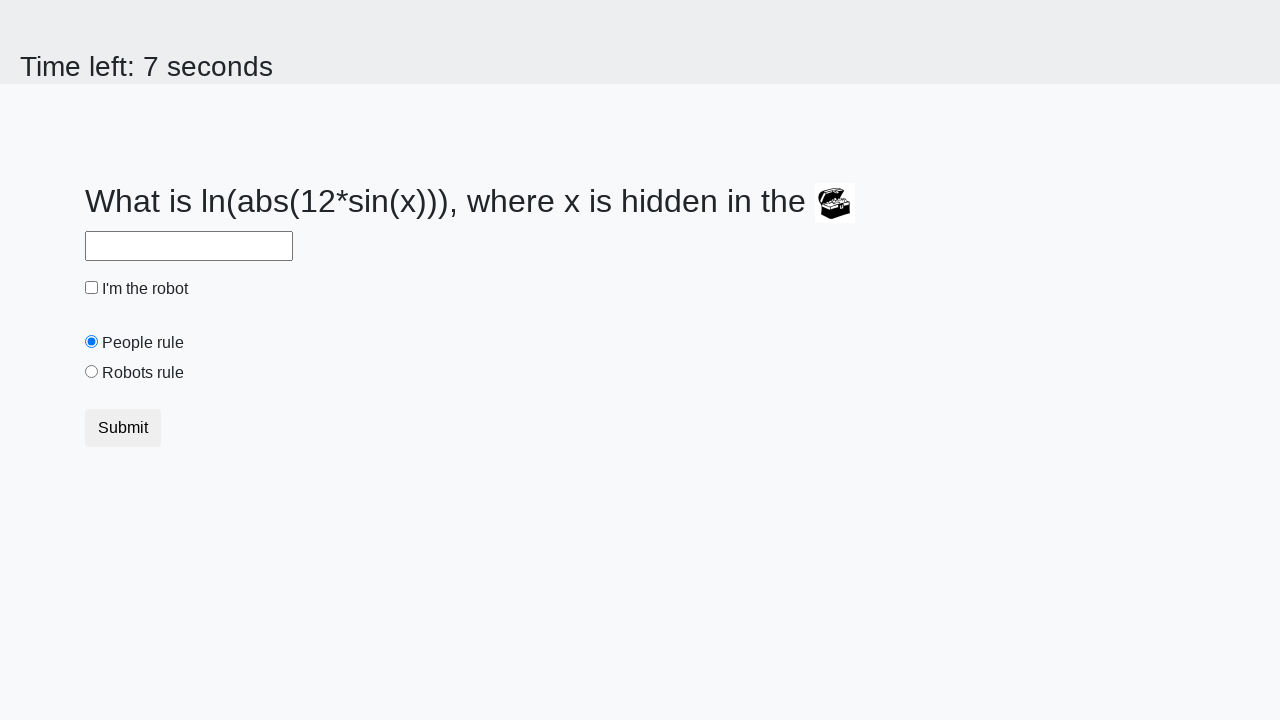

Located treasure element
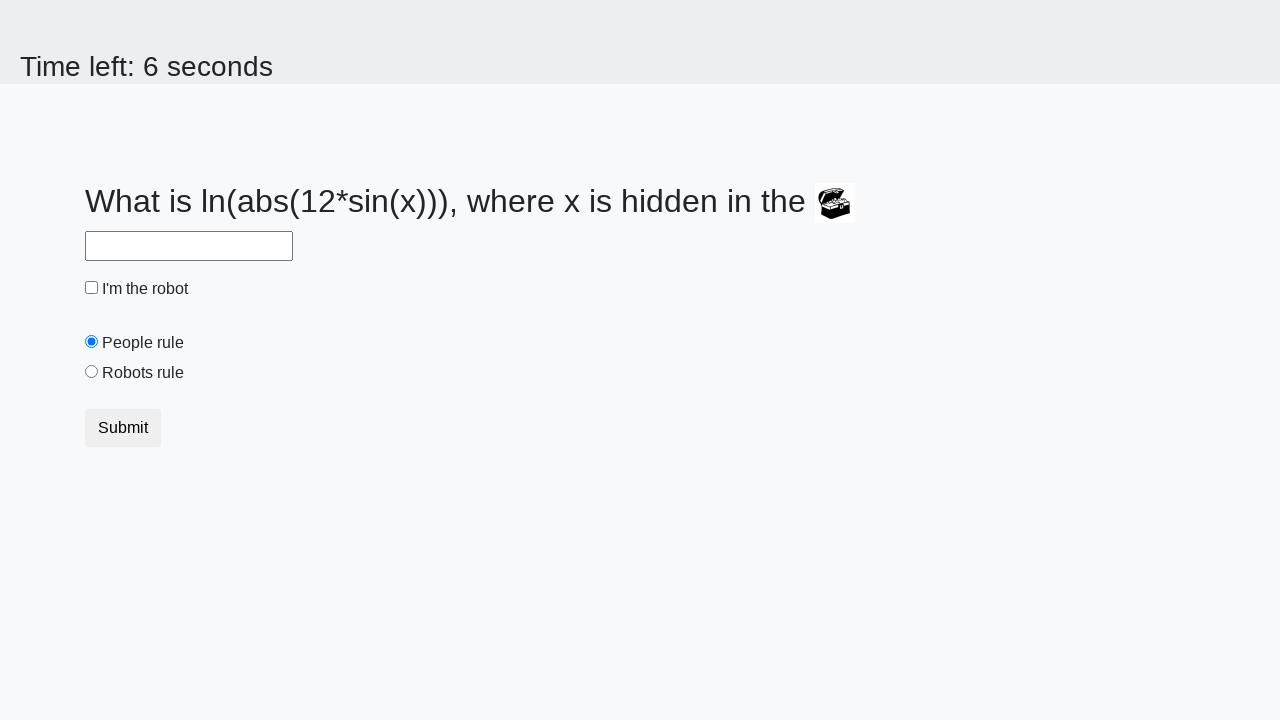

Extracted valuex attribute from treasure element: 165
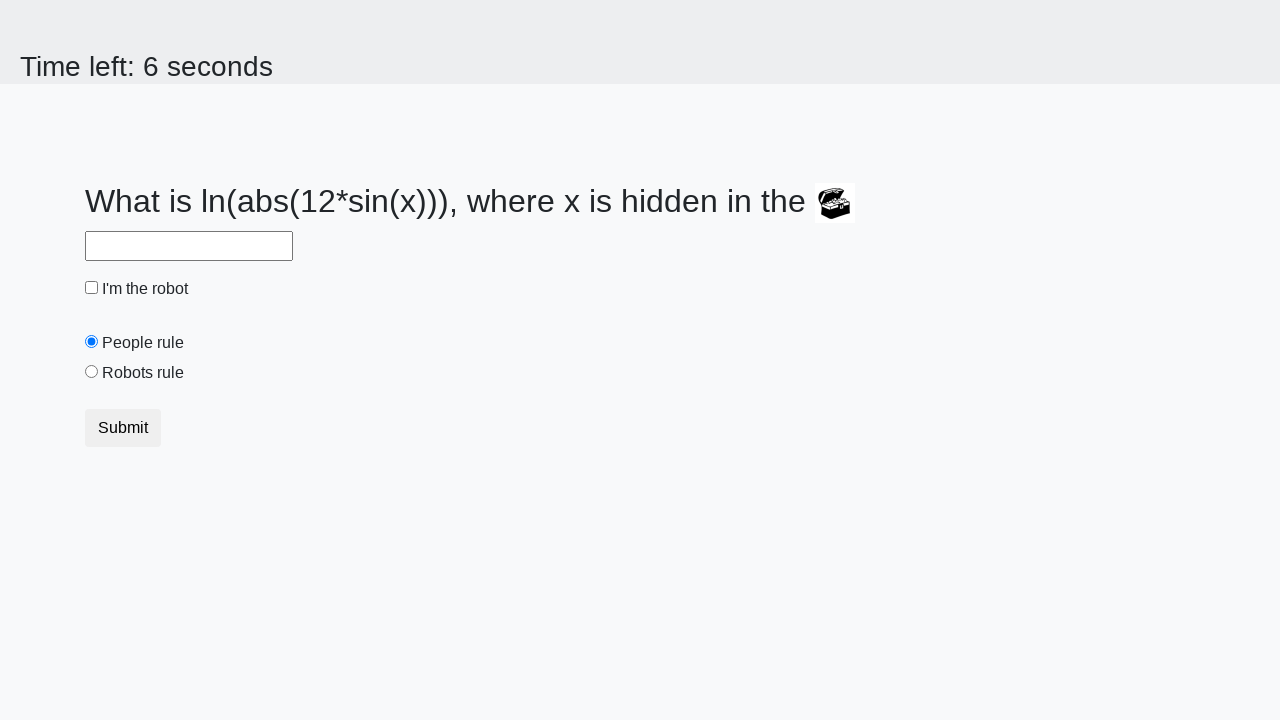

Calculated mathematical result: 2.482701499680567
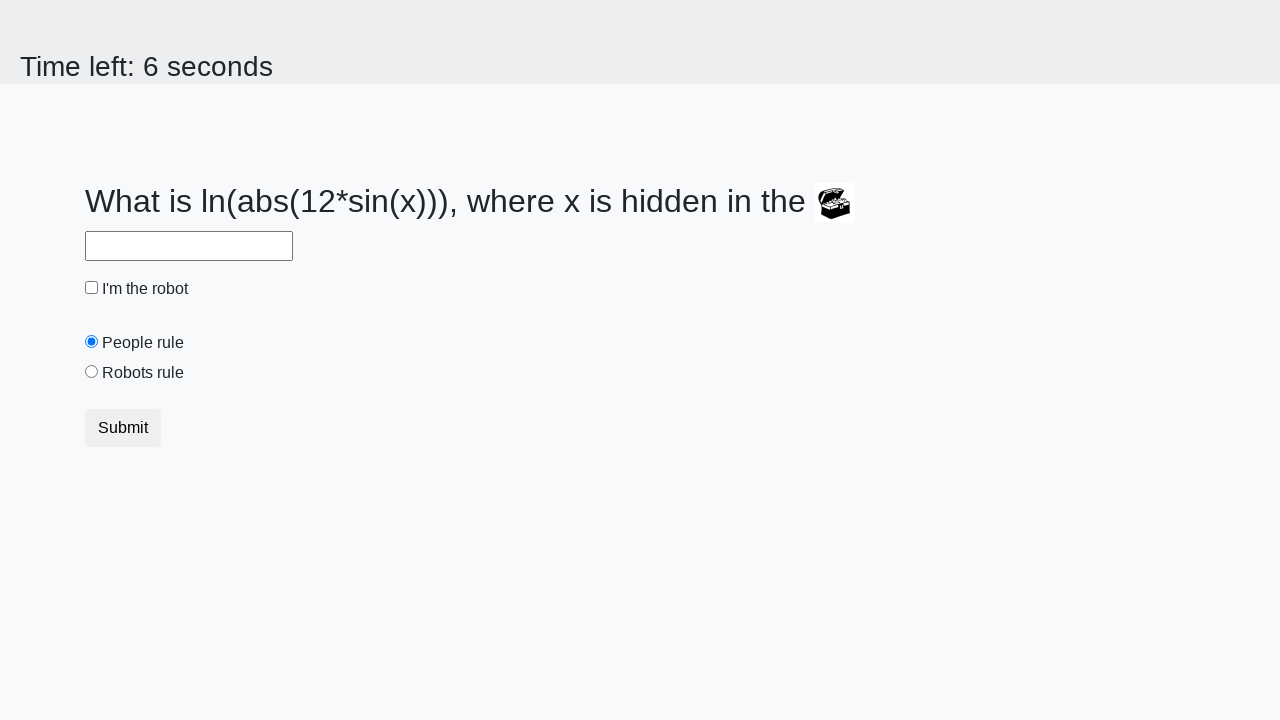

Filled answer field with calculated value: 2.482701499680567 on #answer
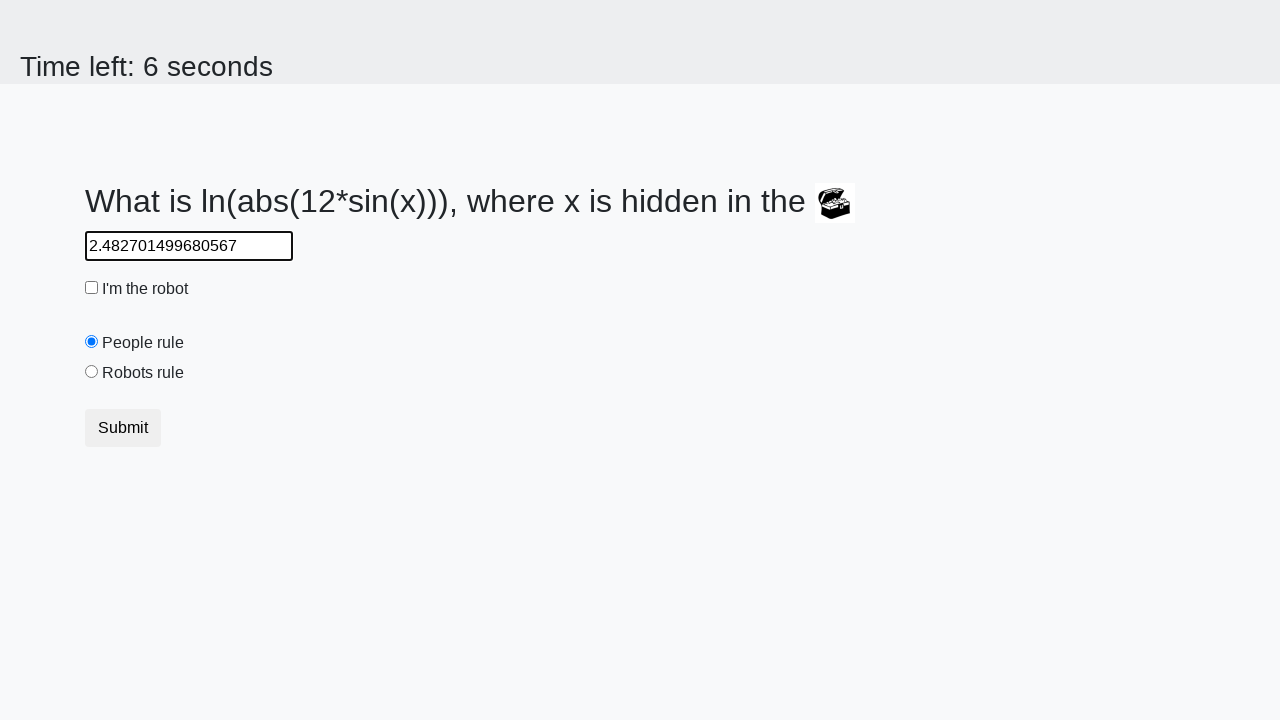

Clicked robot checkbox at (92, 288) on #robotCheckbox
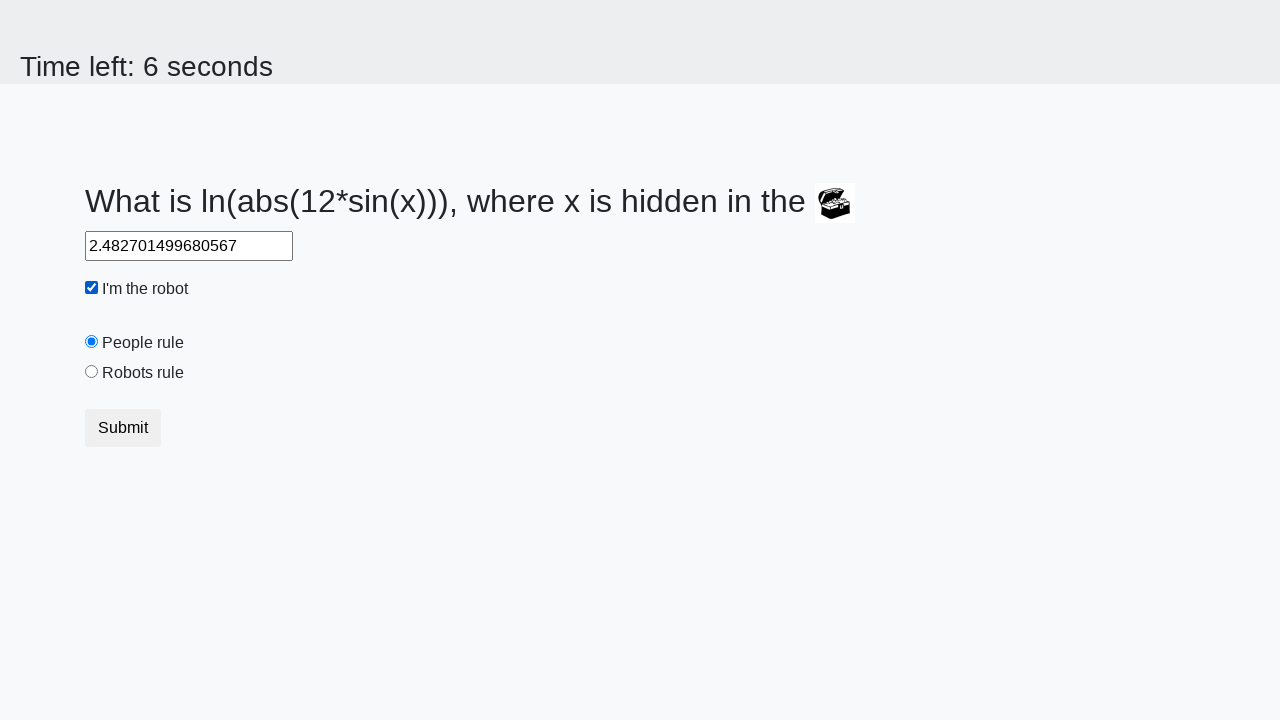

Clicked robots rule radio button at (92, 372) on #robotsRule
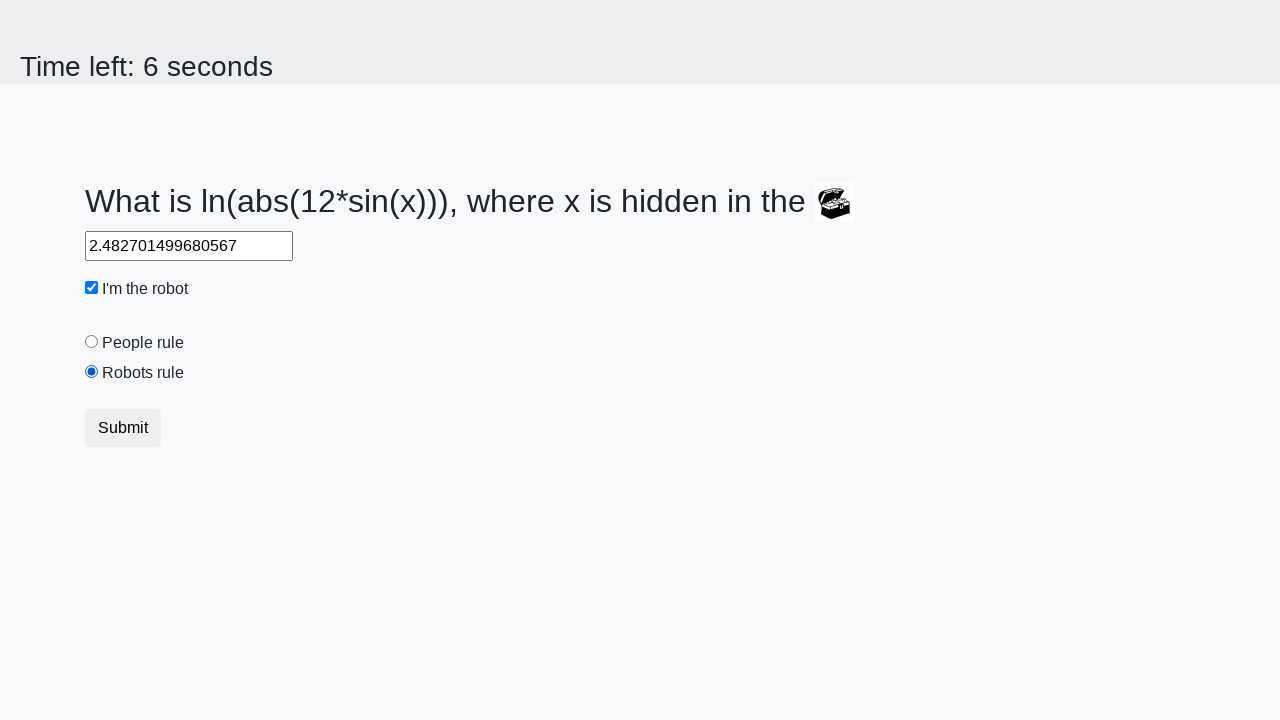

Clicked submit button to submit form at (123, 428) on button
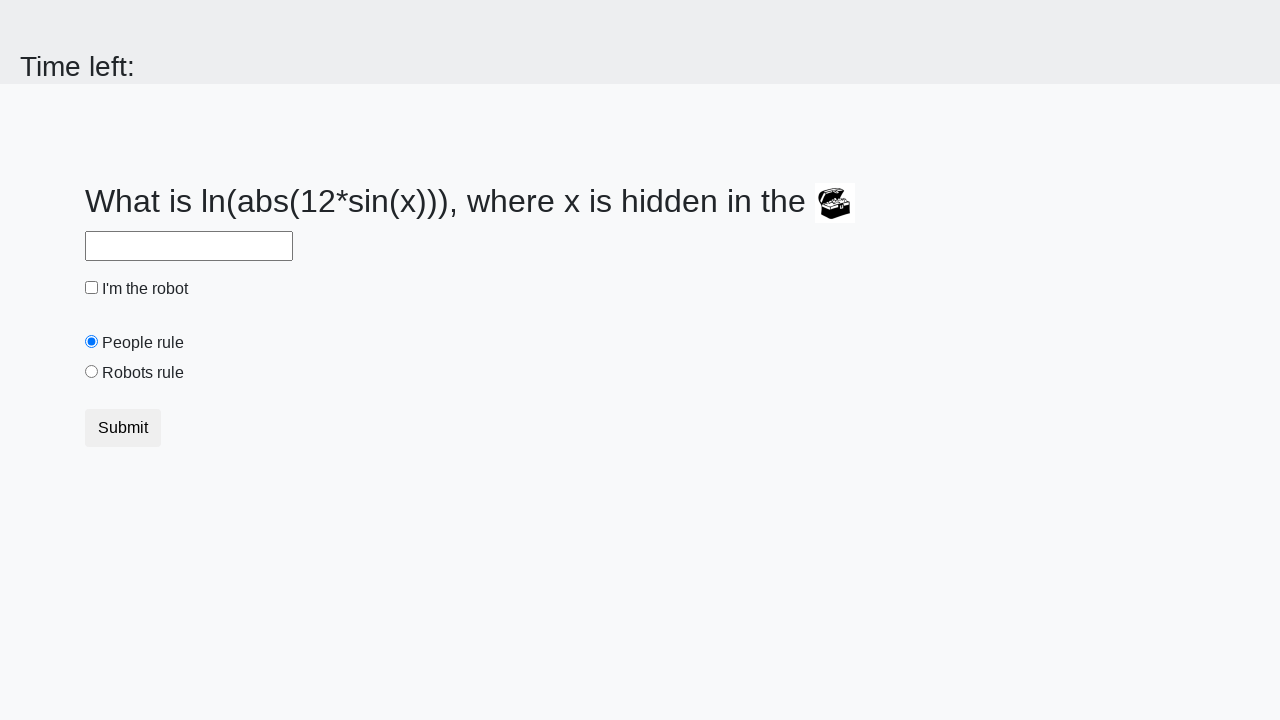

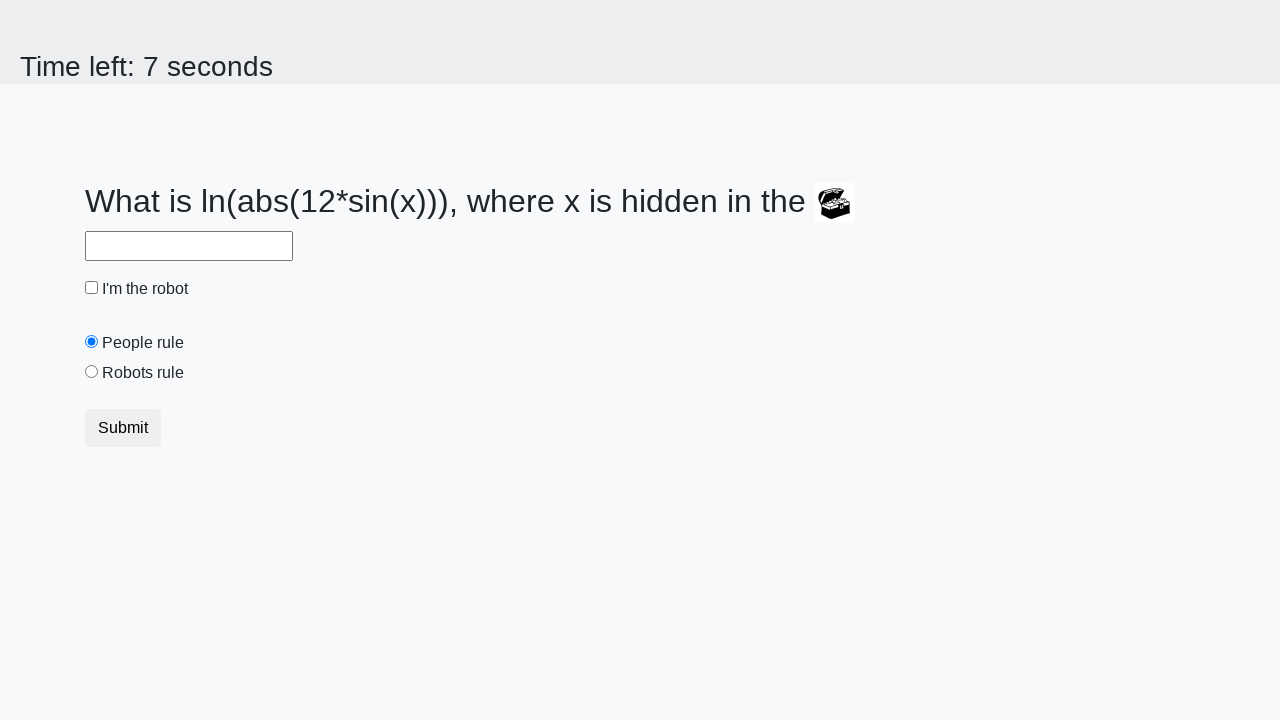